Tests mouse hover functionality by hovering over a button and clicking the "Top" option from the revealed menu

Starting URL: https://rahulshettyacademy.com/AutomationPractice/

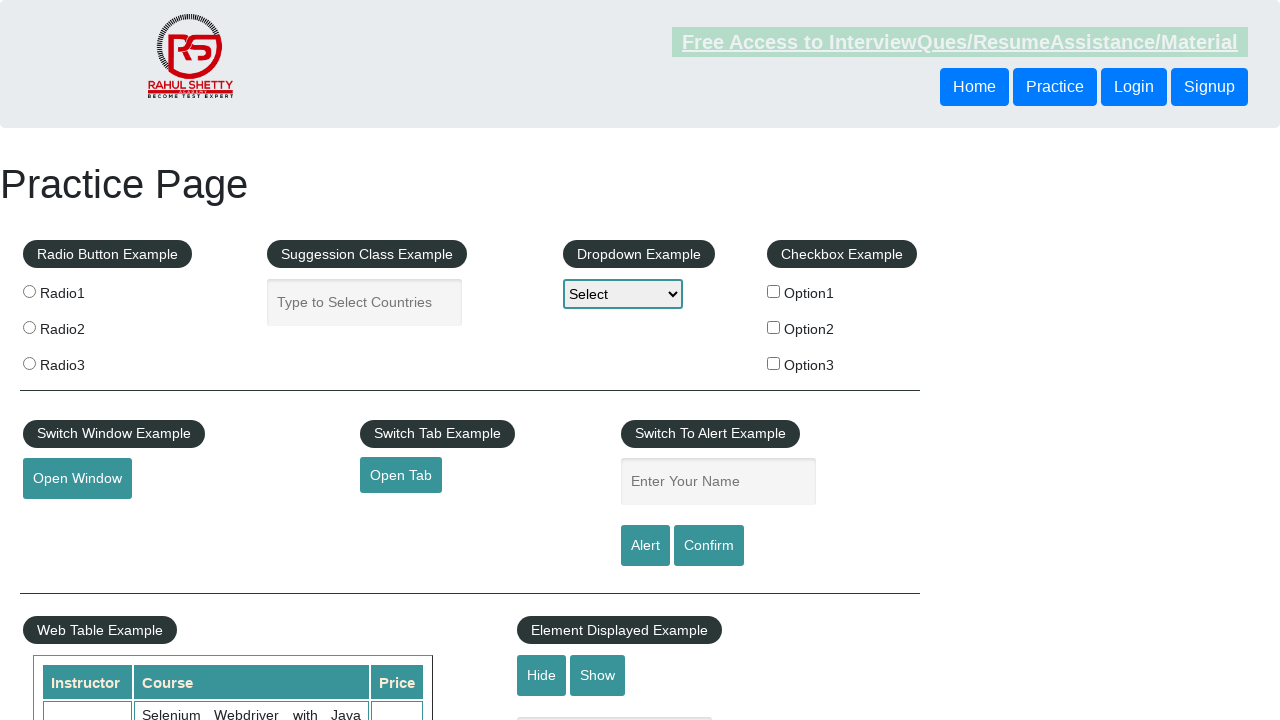

Hovered over mouse hover button to reveal menu options at (83, 361) on #mousehover
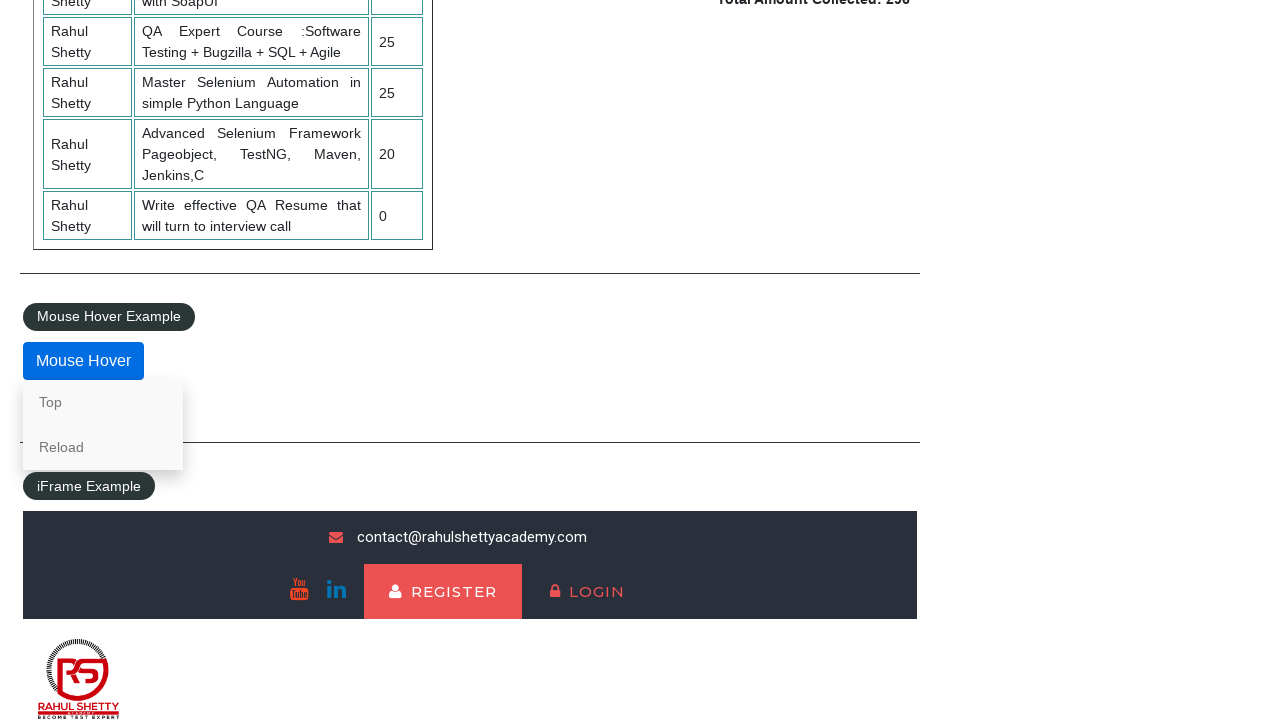

Clicked on the 'Top' option from the revealed menu at (103, 402) on text=Top
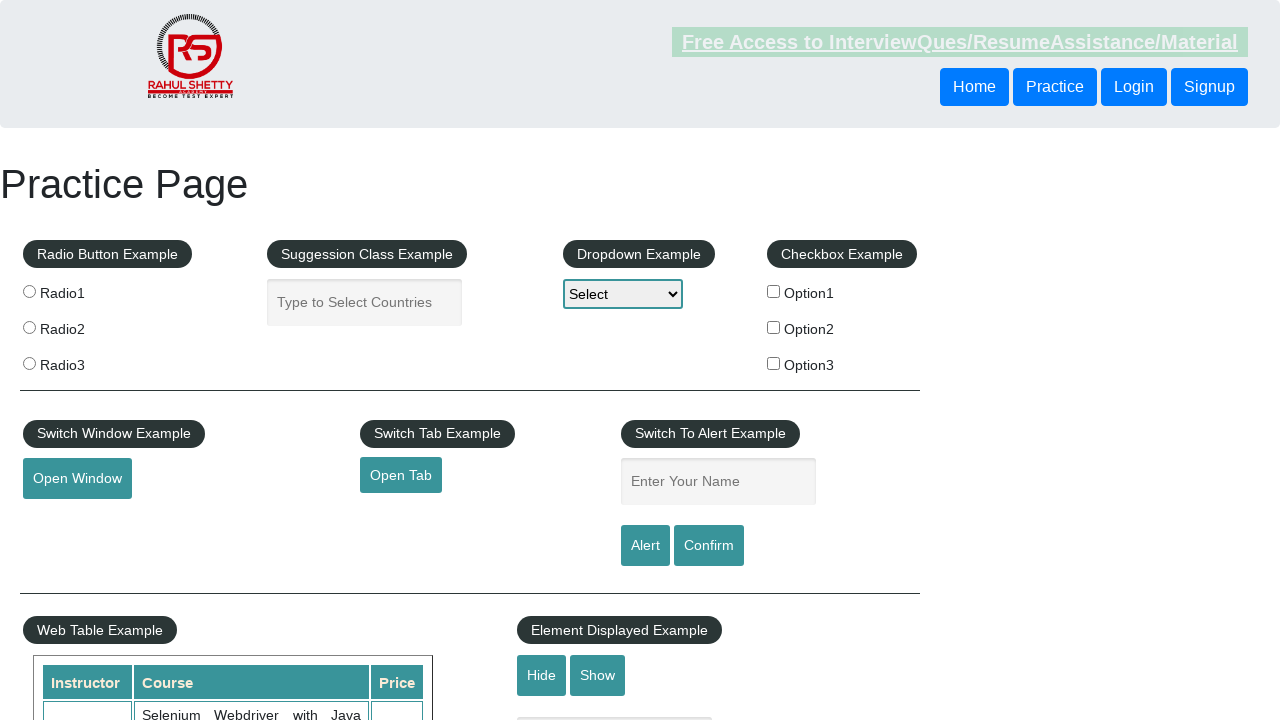

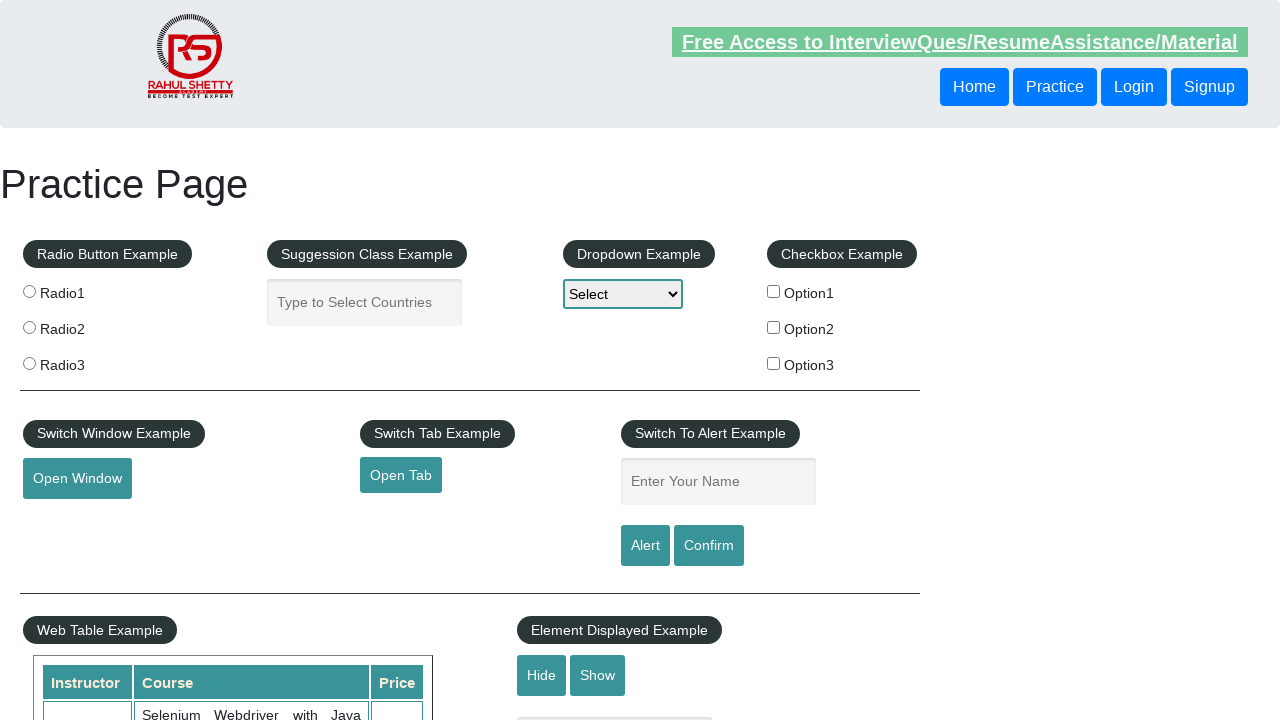